Tests adding a todo item to the TodoMVC Angular application by typing a task in the input field, pressing Enter, and verifying the item appears in the list.

Starting URL: https://todomvc.com/examples/angular/dist/browser/#/all

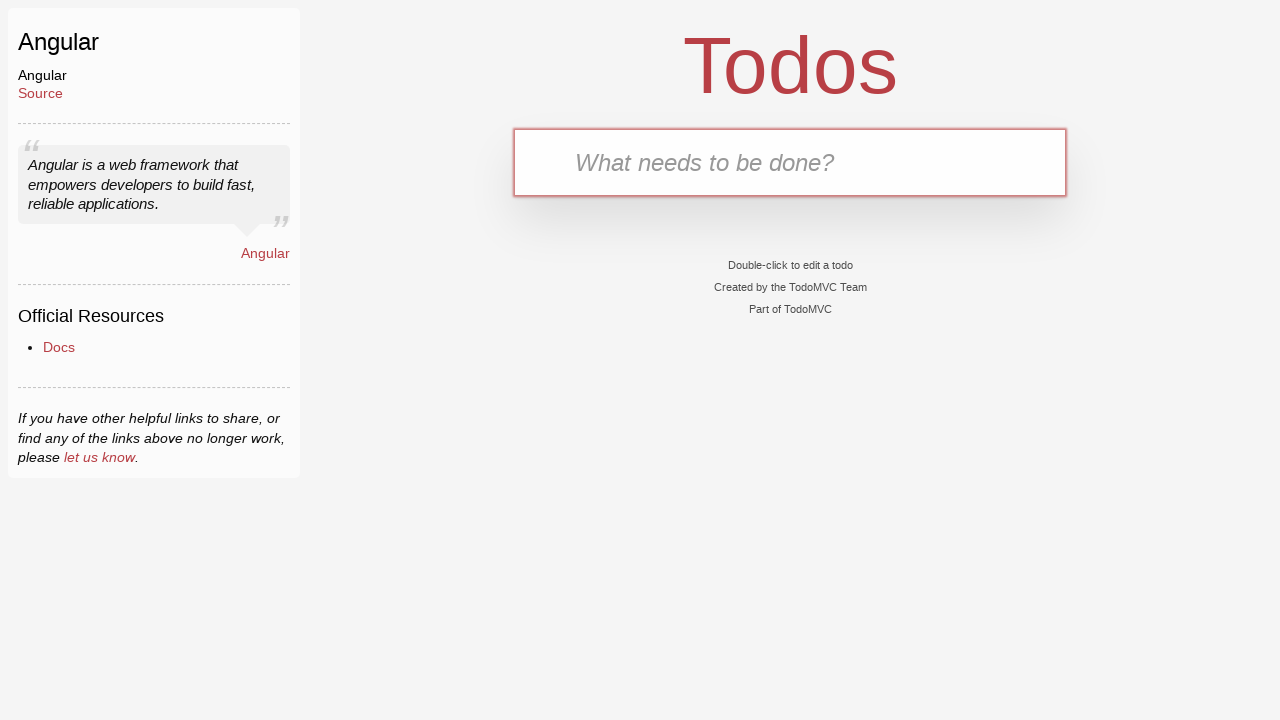

Waited for todo input field to be ready
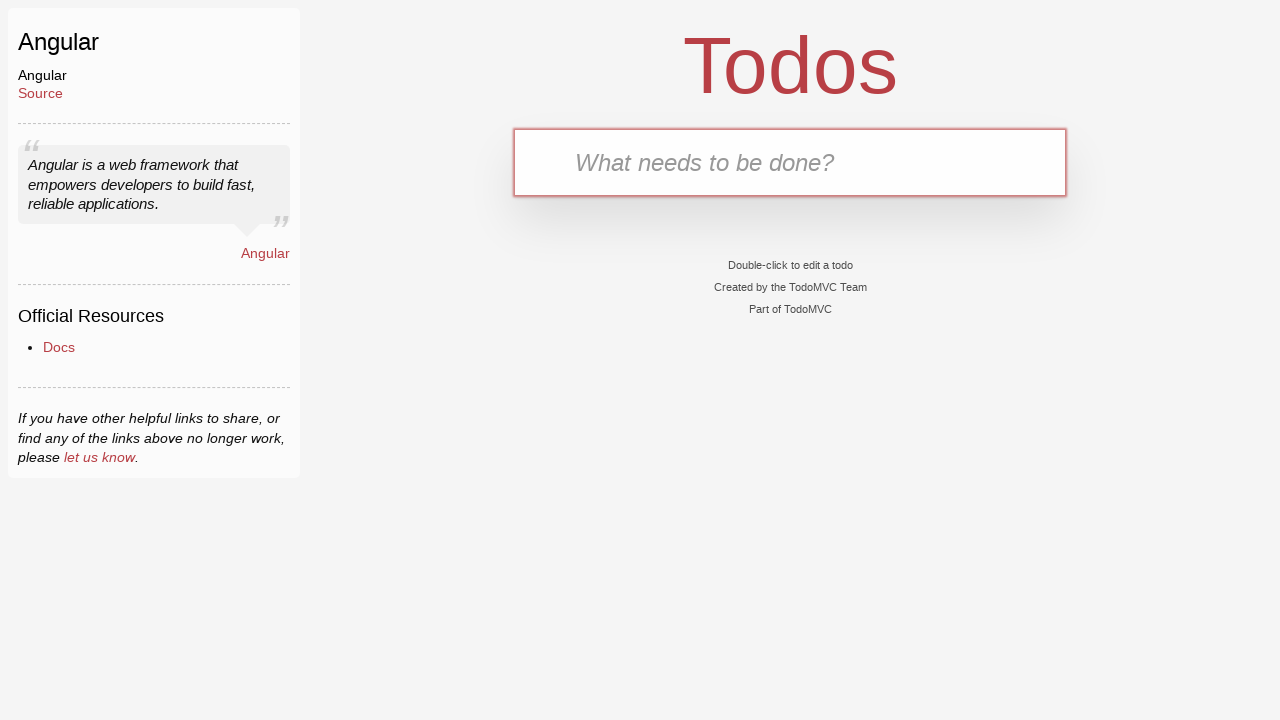

Filled todo input with 'Buy groceries' on .new-todo
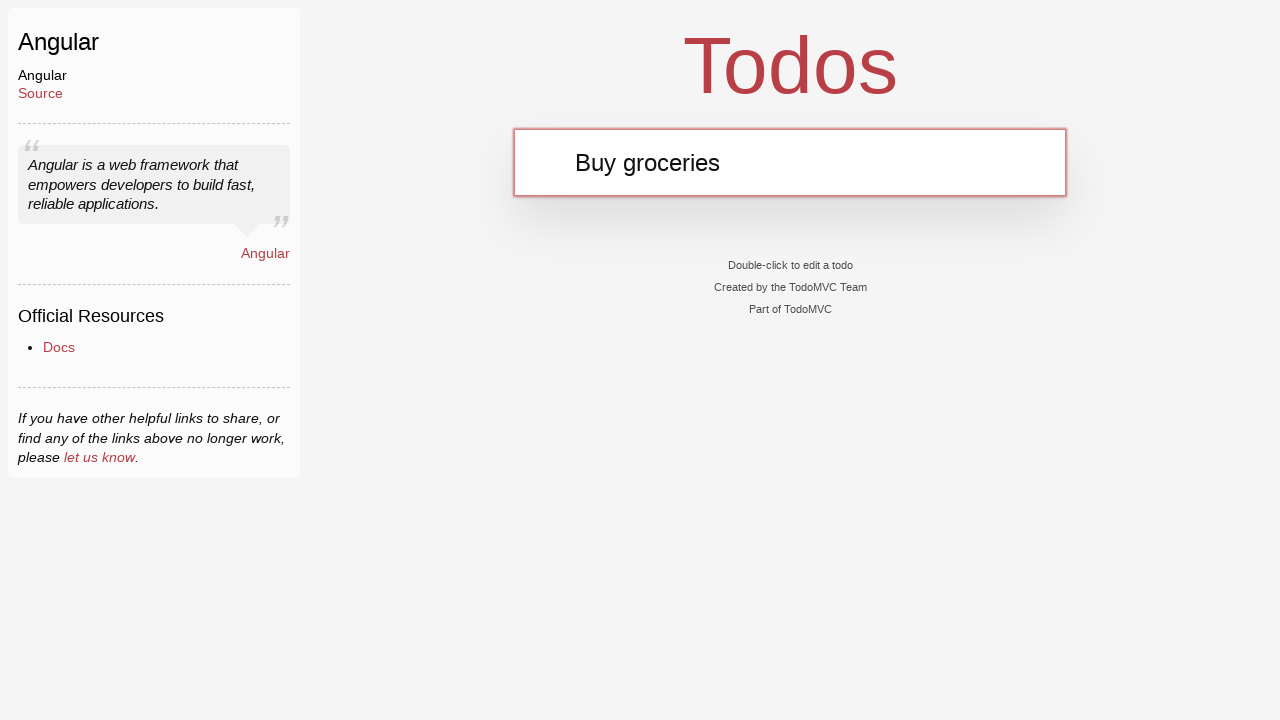

Pressed Enter to add 'Buy groceries' to todo list on .new-todo
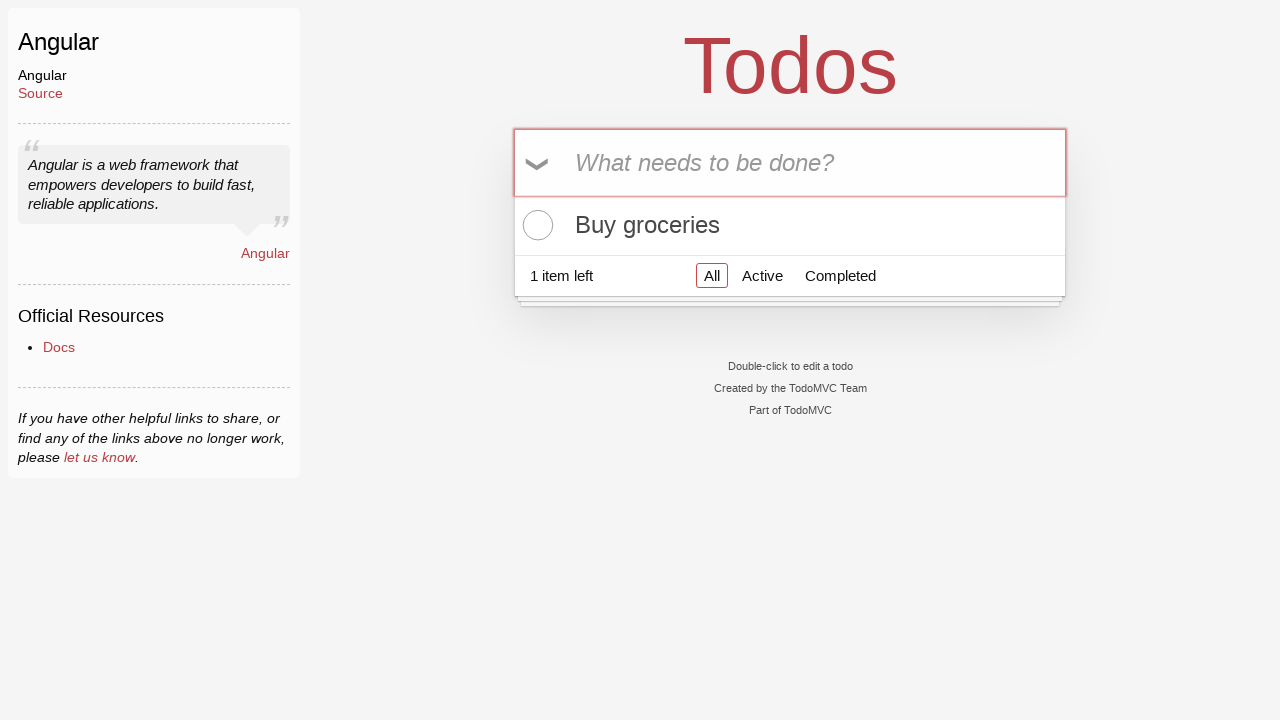

Verified first todo item appeared in the list
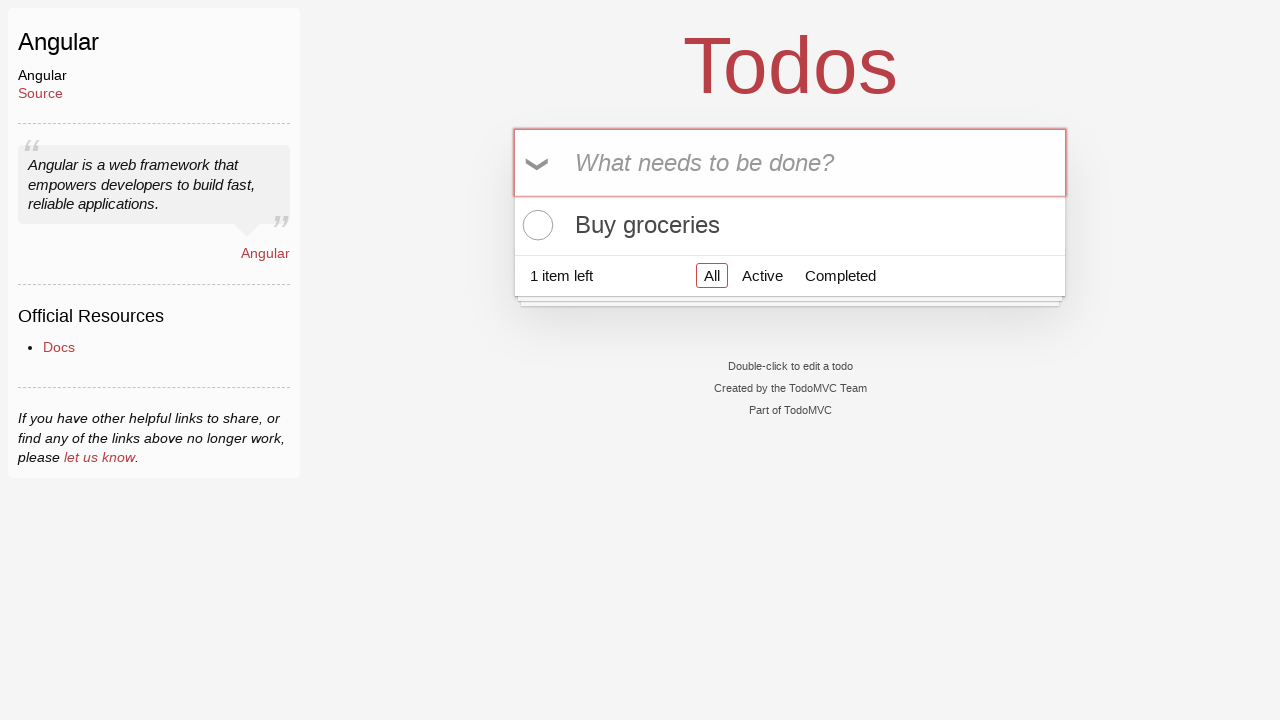

Filled todo input with 'Walk the dog' on .new-todo
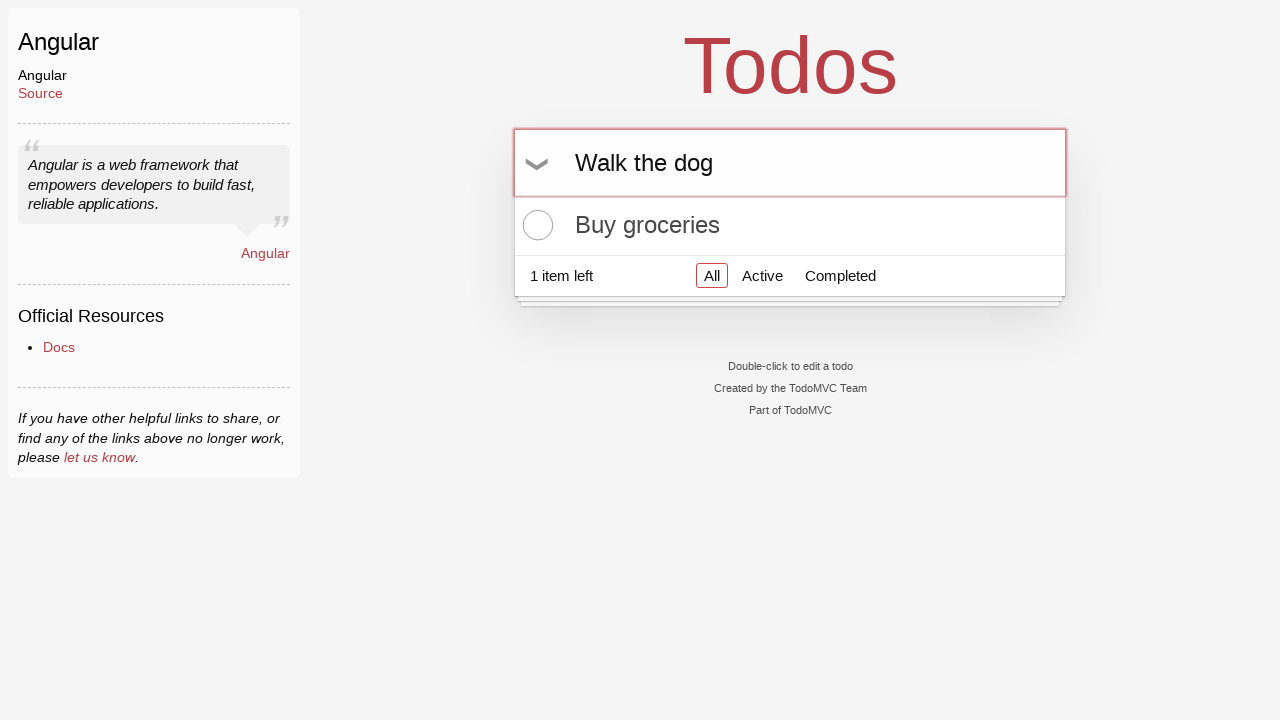

Pressed Enter to add 'Walk the dog' to todo list on .new-todo
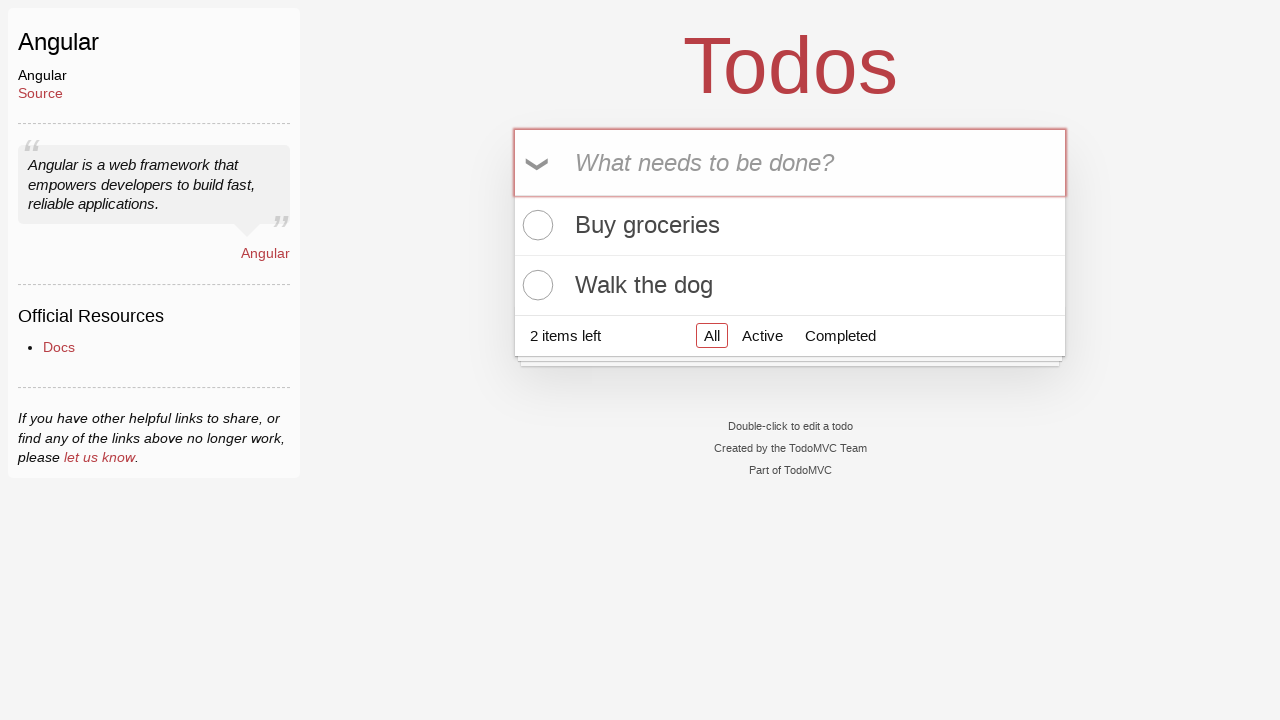

Verified second todo item appeared in the list
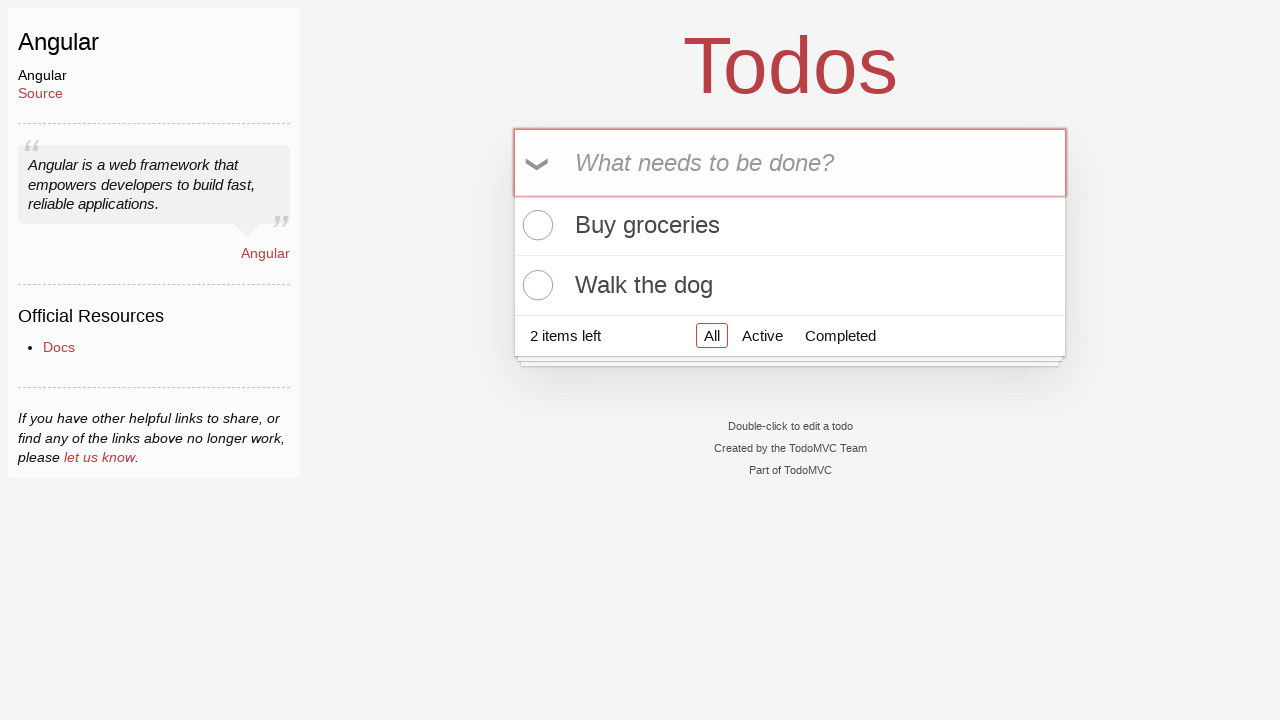

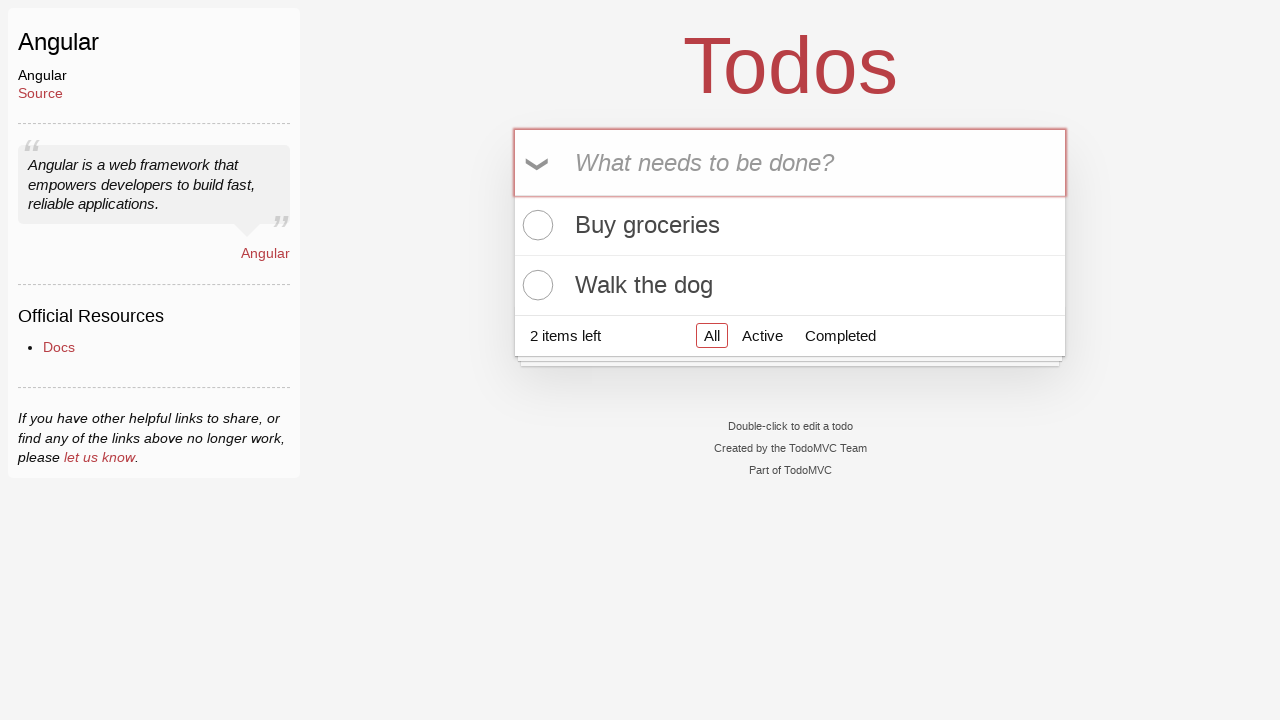